Fills out a web form with personal information including name, job title, education level, gender, experience, and date fields

Starting URL: https://formy-project.herokuapp.com/form

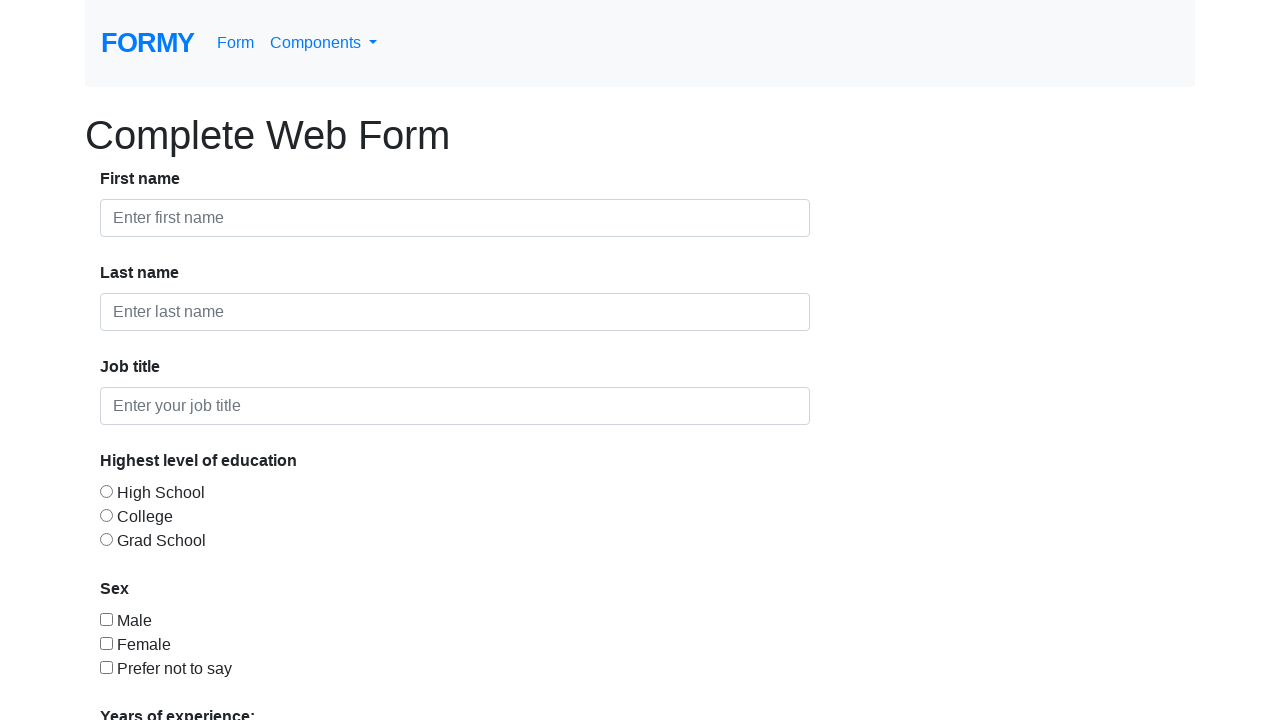

Filled first name field with 'roman' on #first-name
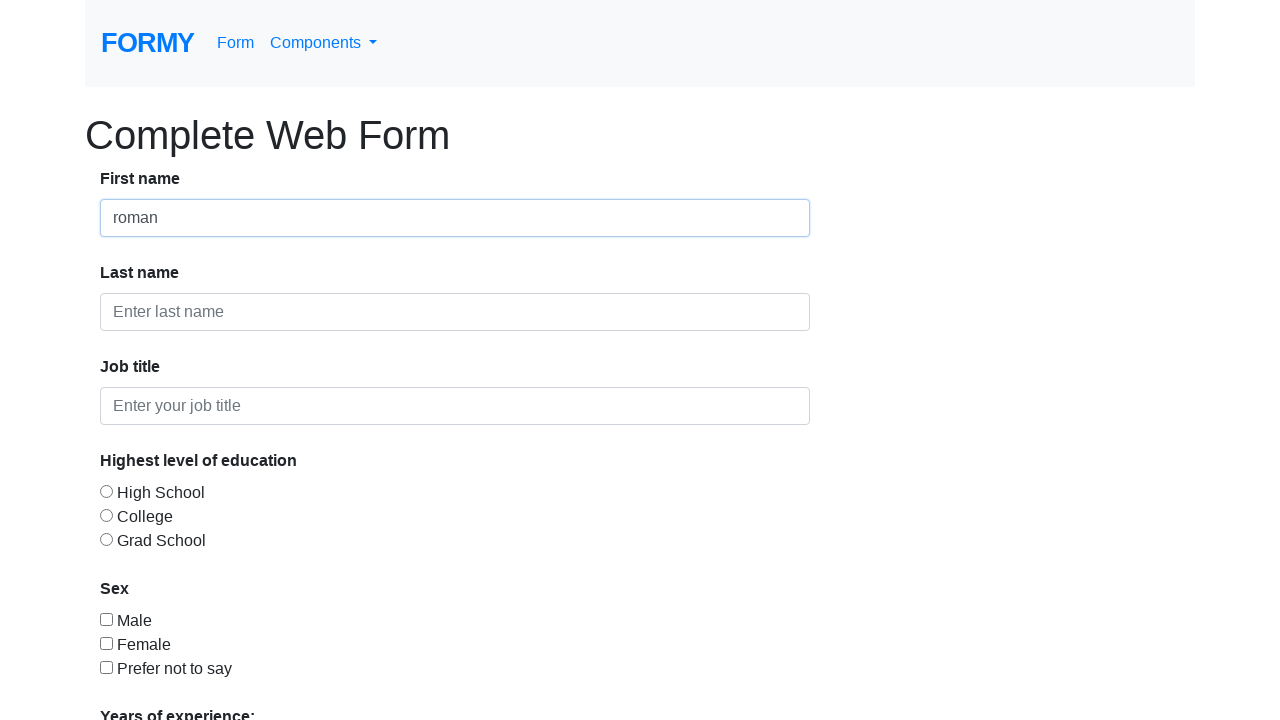

Filled last name field with 'reigns' on #last-name
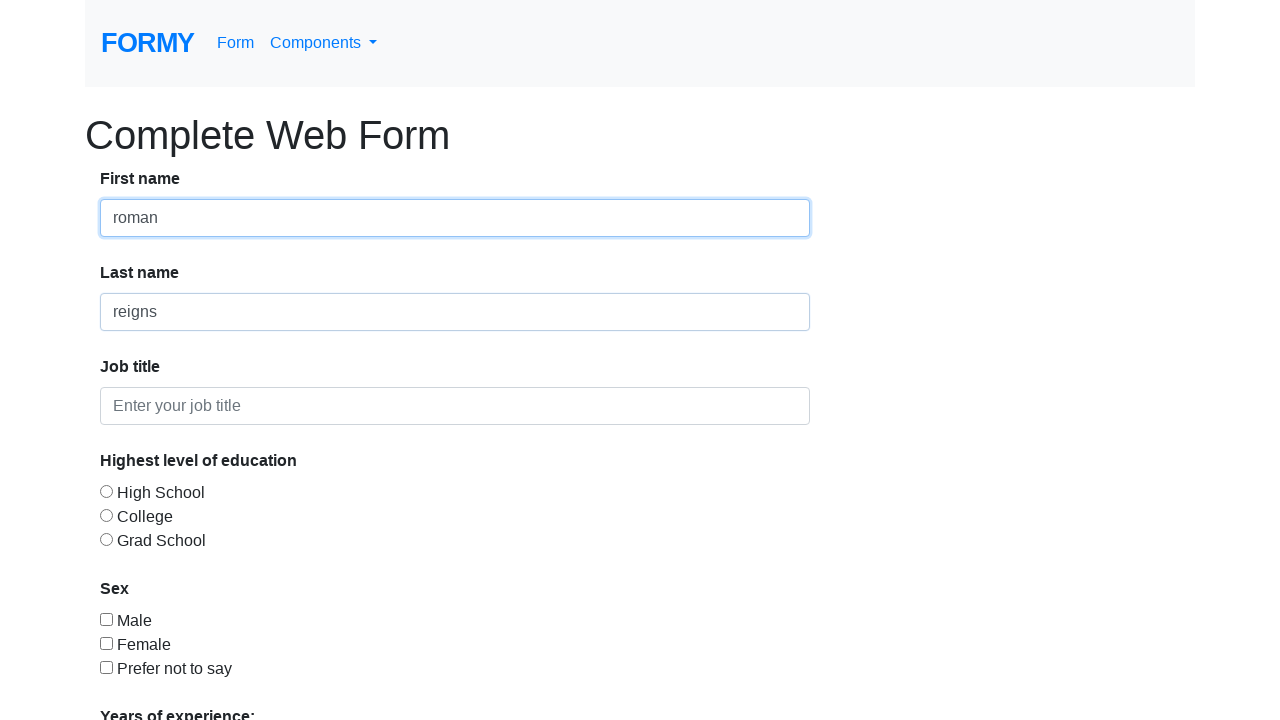

Filled job title field with 'QA Tester' on #job-title
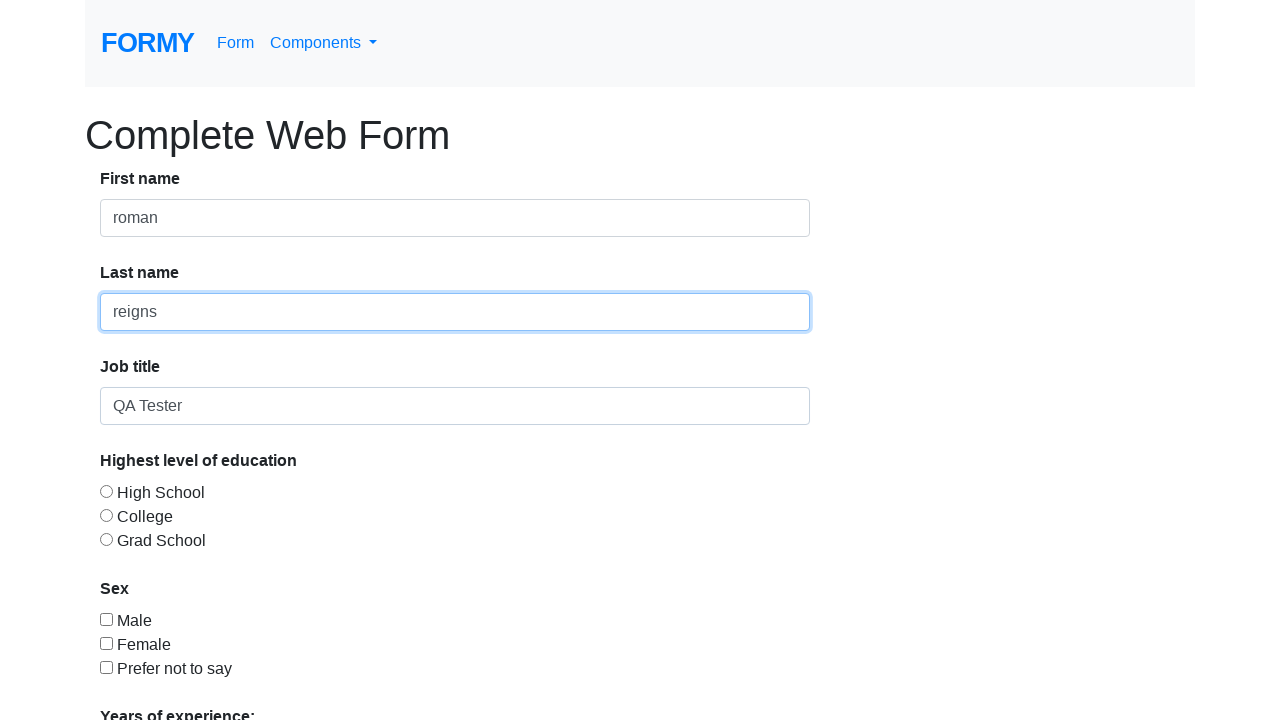

Selected education level radio button at (106, 491) on #radio-button-1
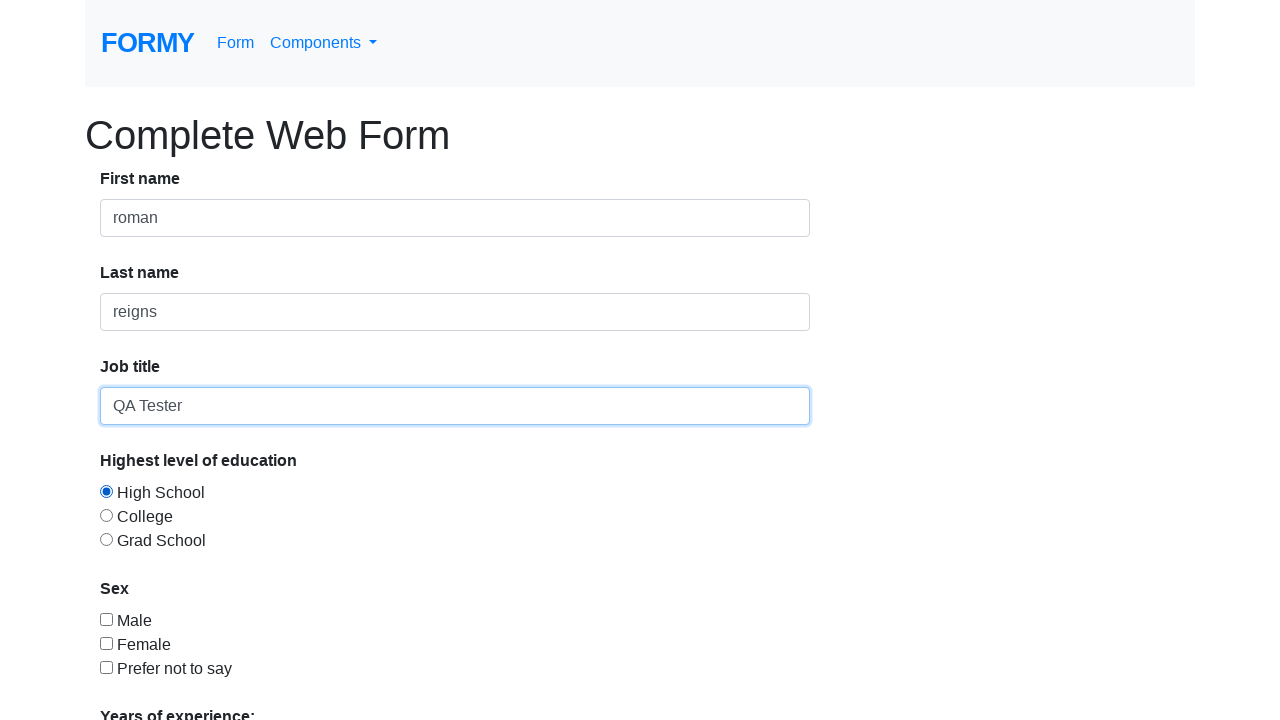

Selected gender checkbox at (106, 619) on #checkbox-1
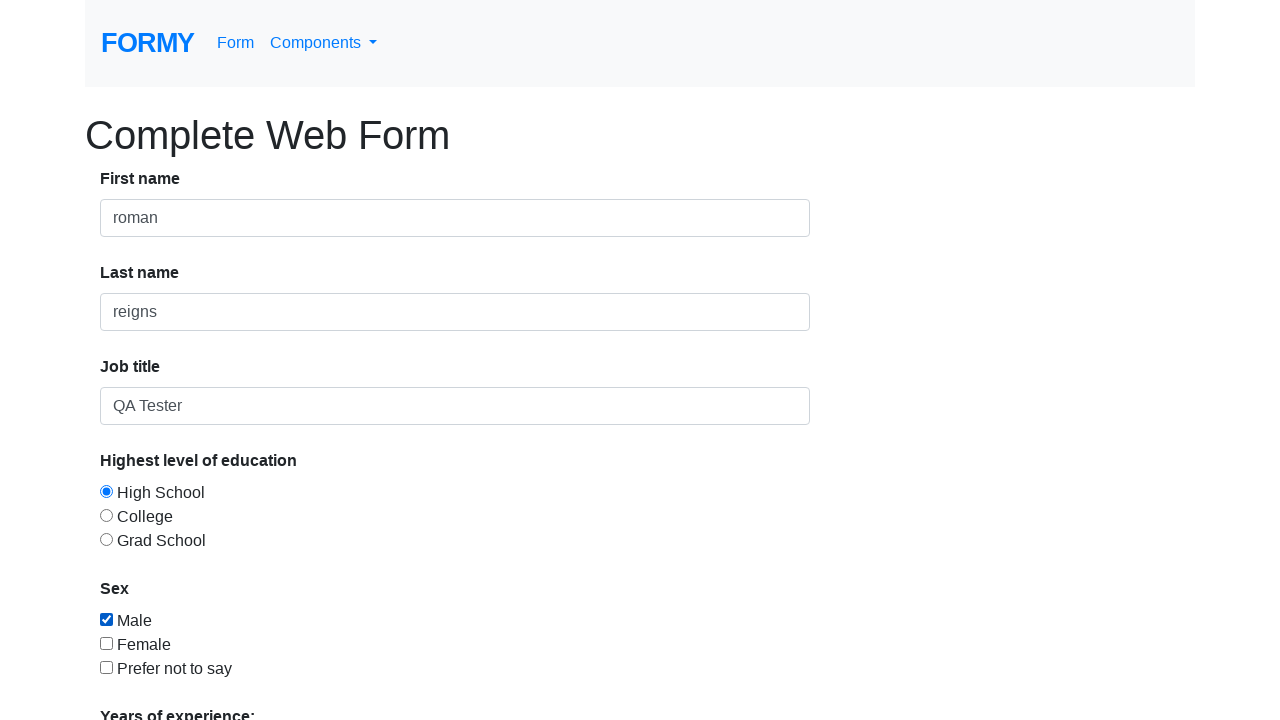

Scrolled down 600px to view more form elements
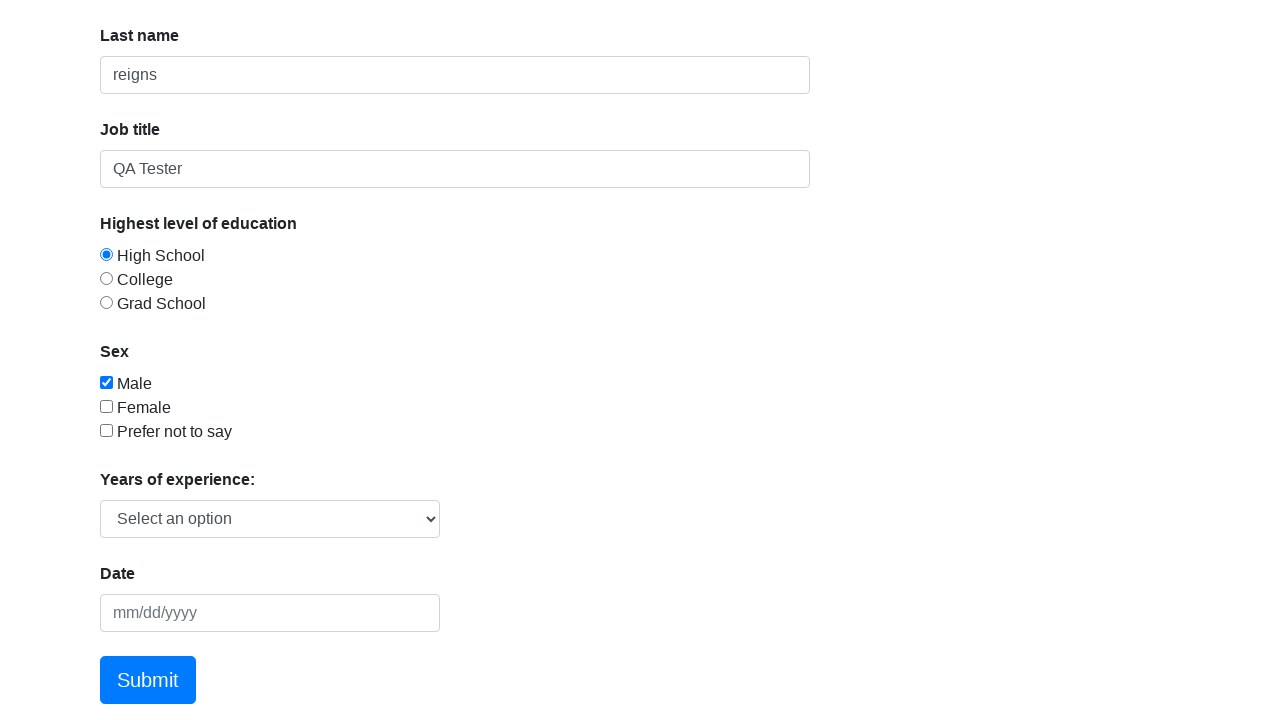

Selected '0-1' years from experience dropdown on #select-menu
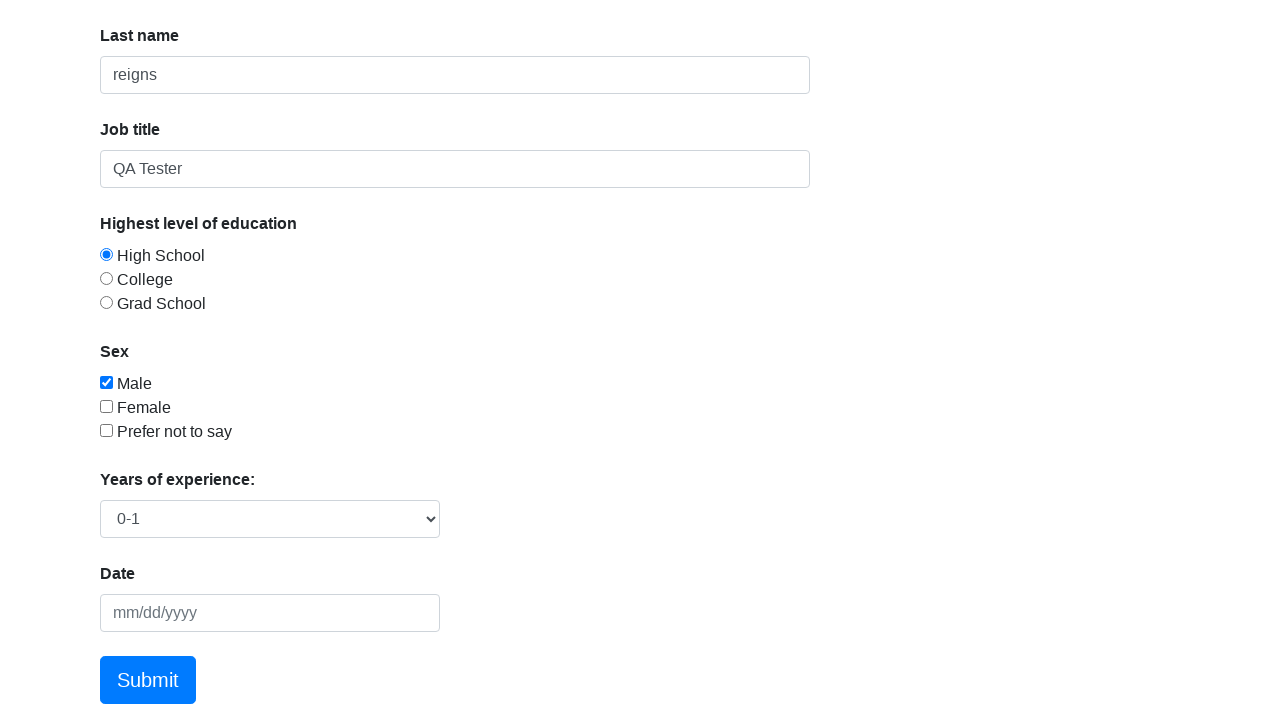

Filled date field with '02/17/2025' on #datepicker
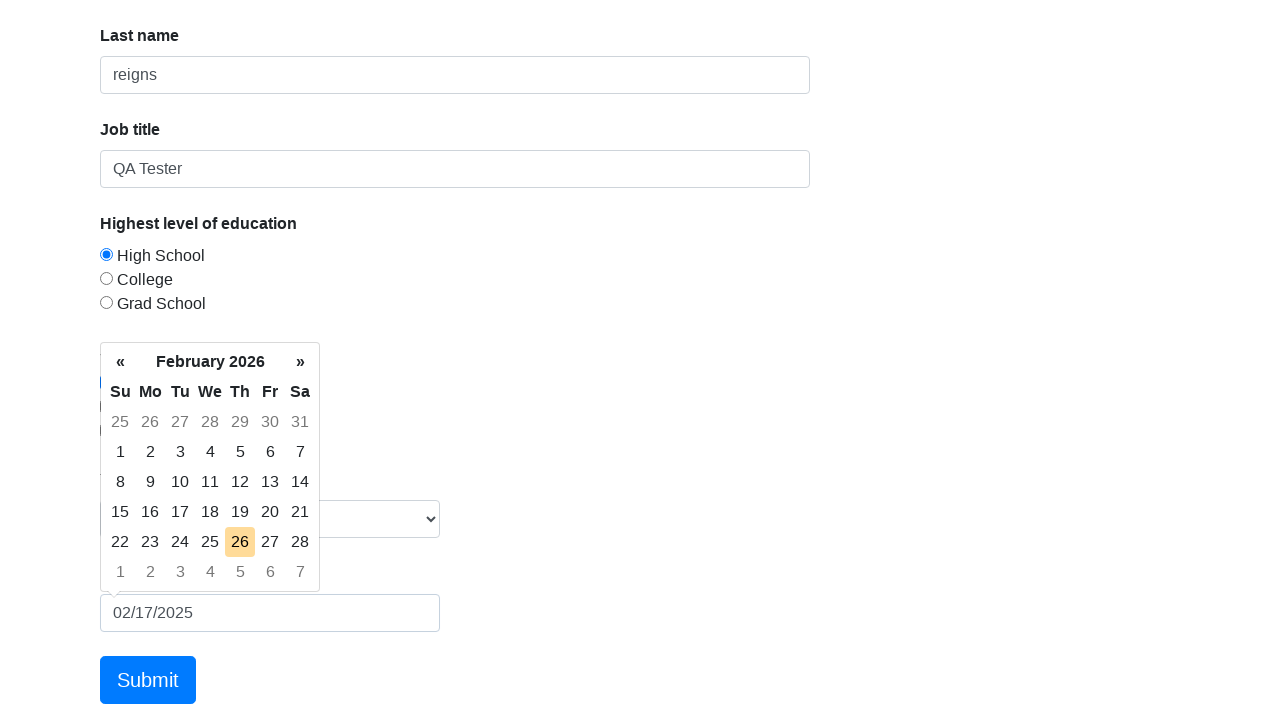

Scrolled down an additional 600px
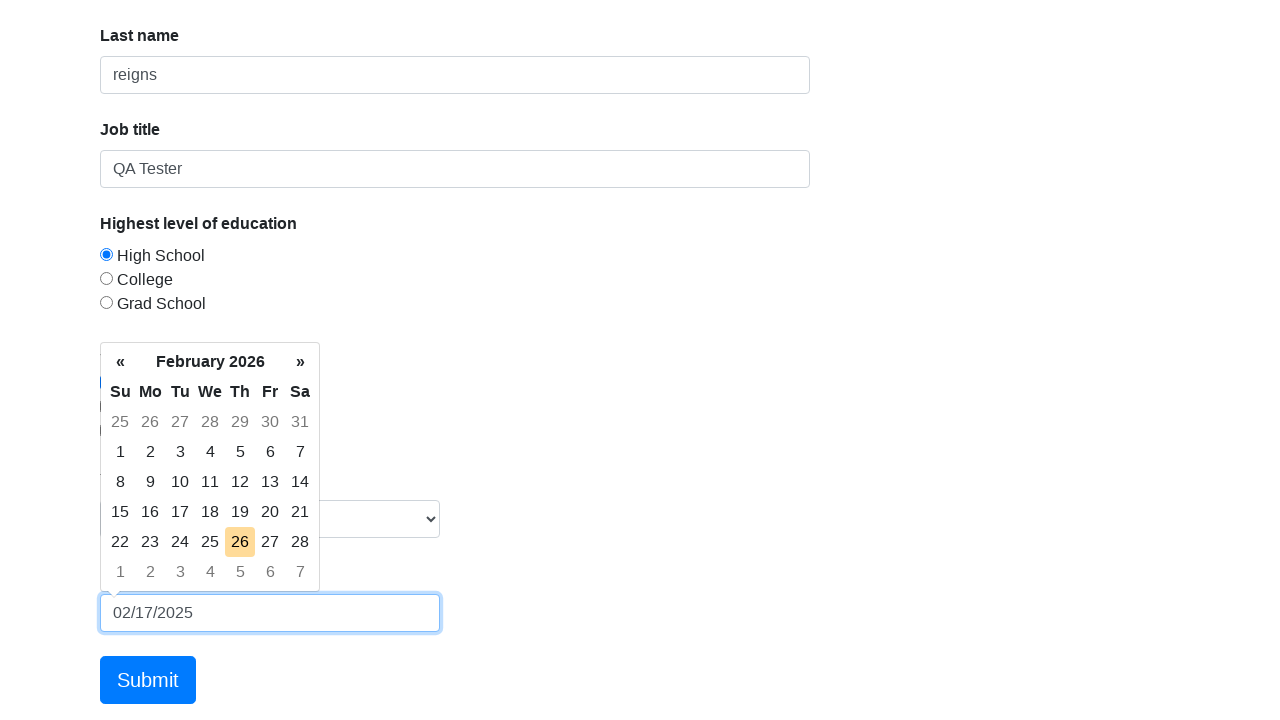

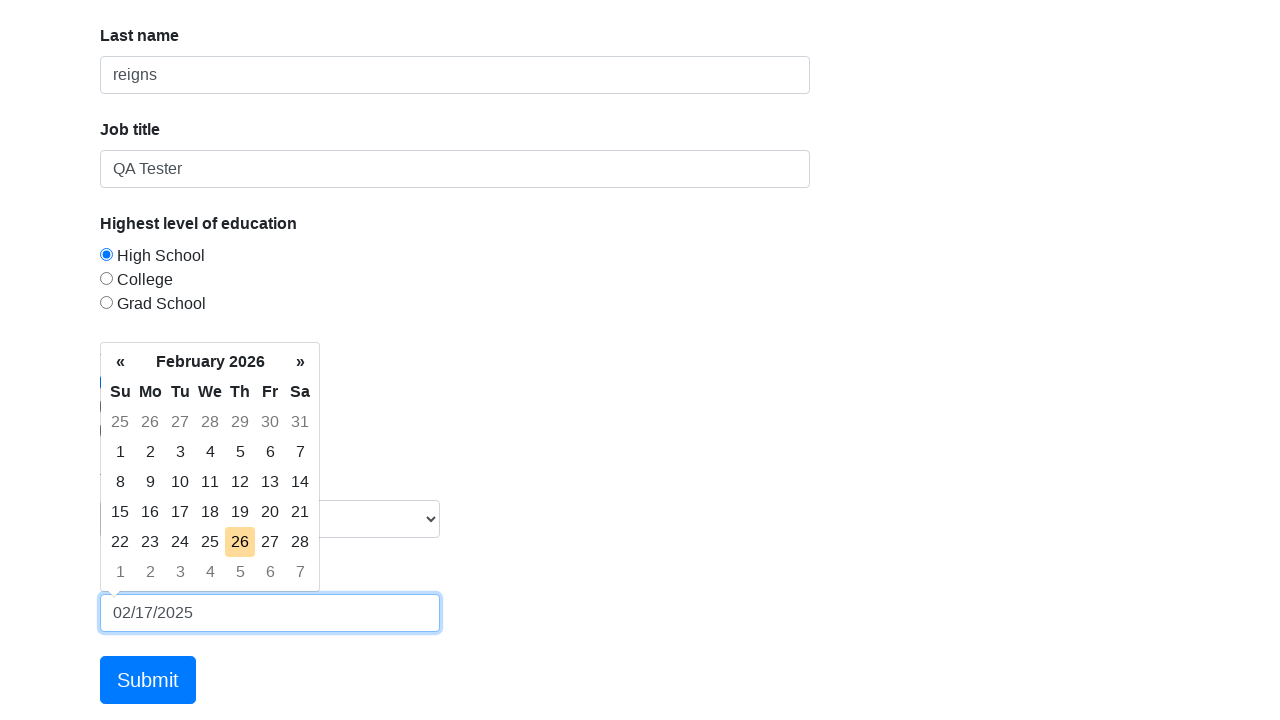